Tests alert functionality by entering a name in an input field, triggering an alert, verifying the alert contains the name, and accepting the alert

Starting URL: https://rahulshettyacademy.com/AutomationPractice/

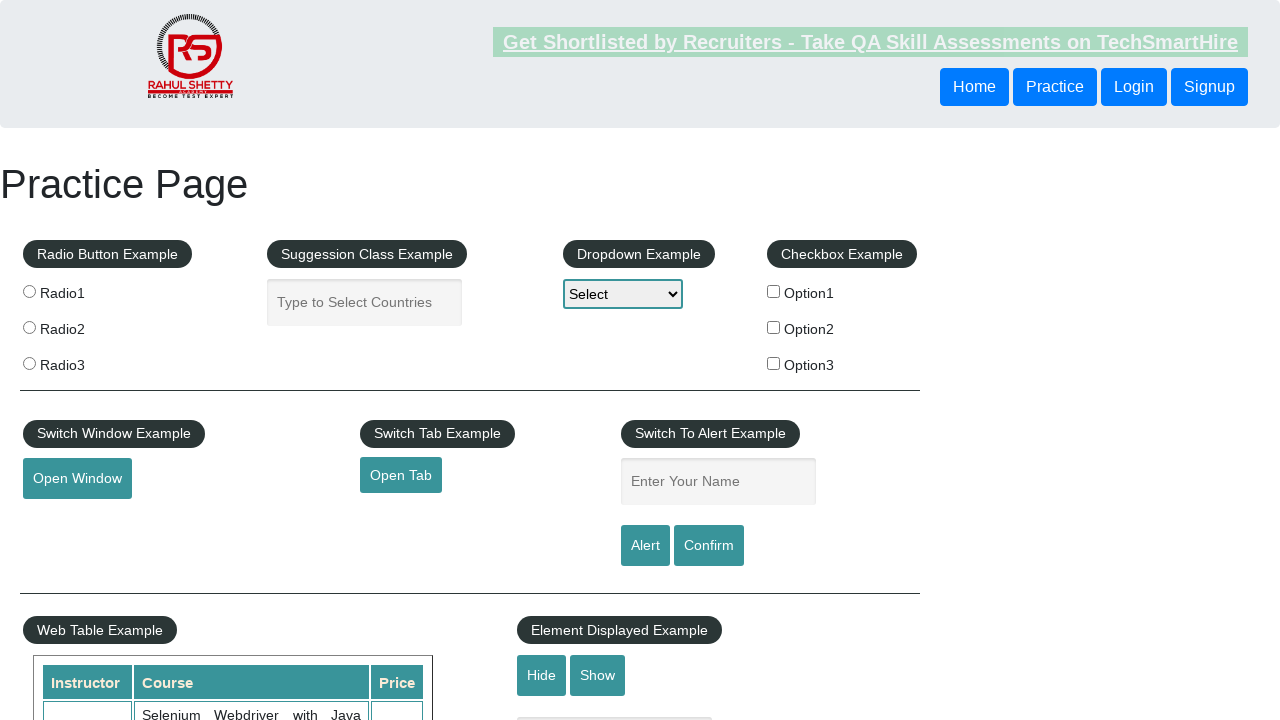

Filled name input field with 'Mayur' on #name
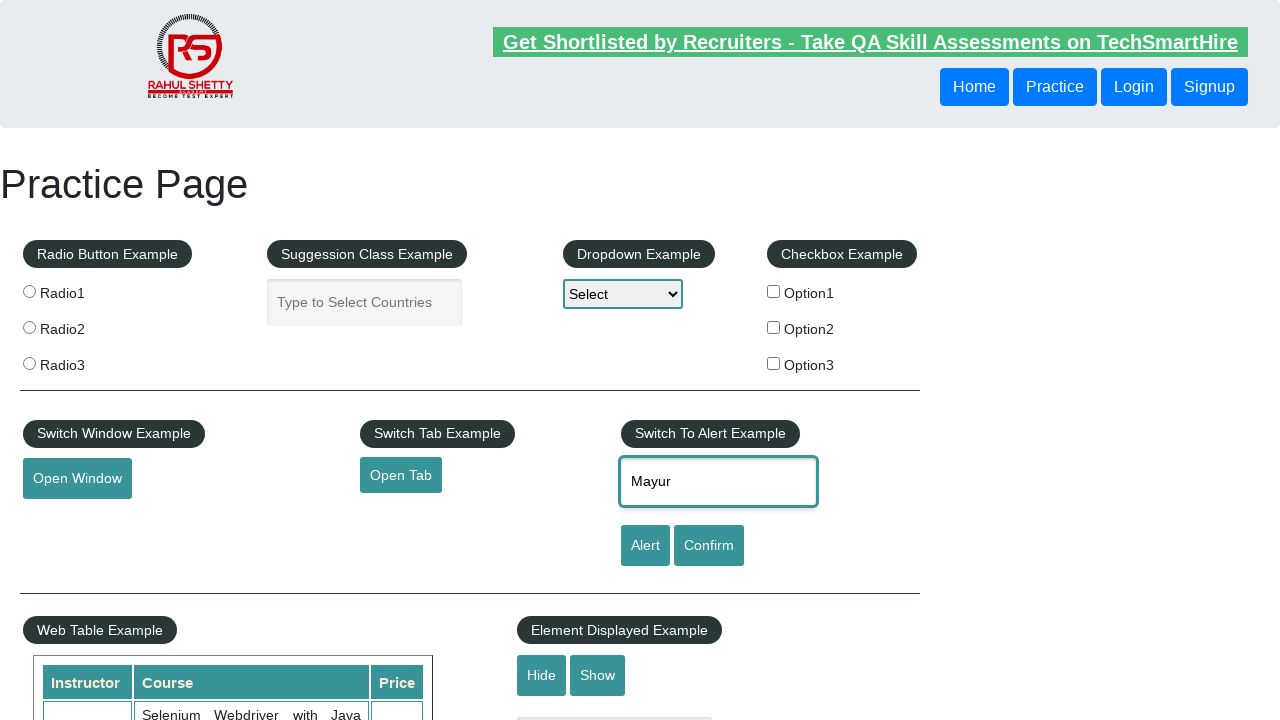

Clicked alert button to trigger alert at (645, 546) on #alertbtn
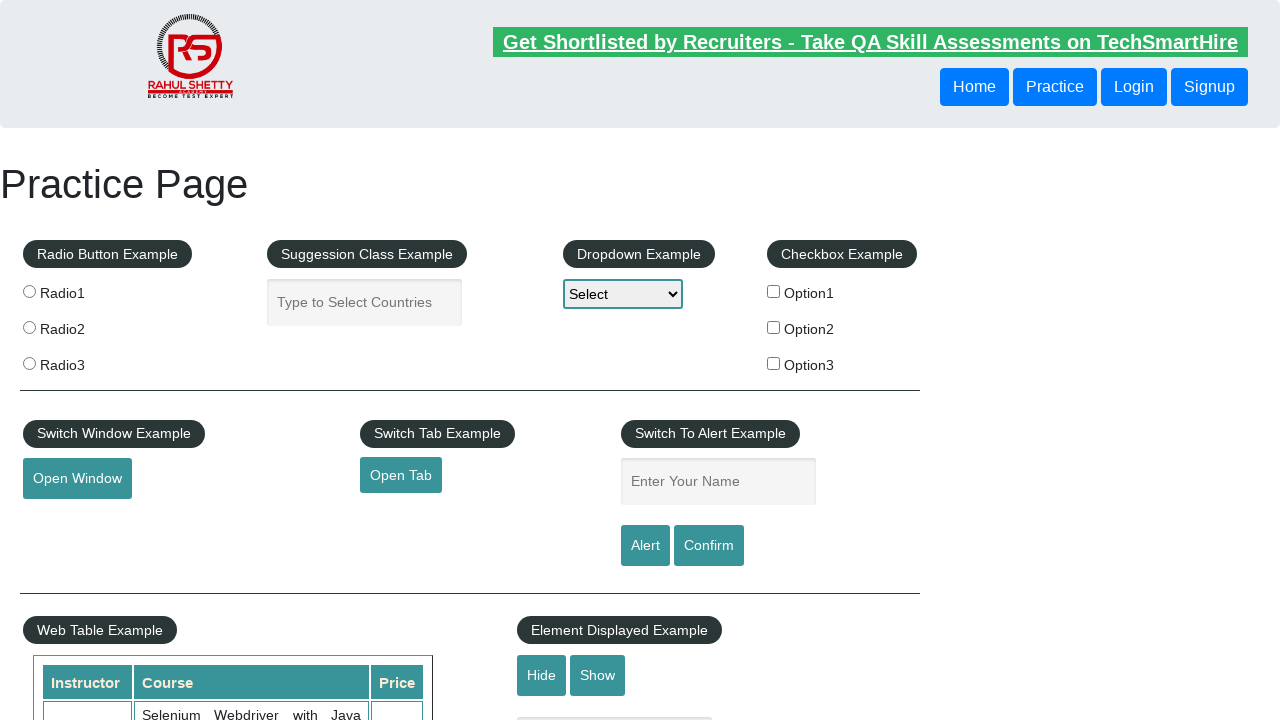

Set up dialog handler to accept alerts
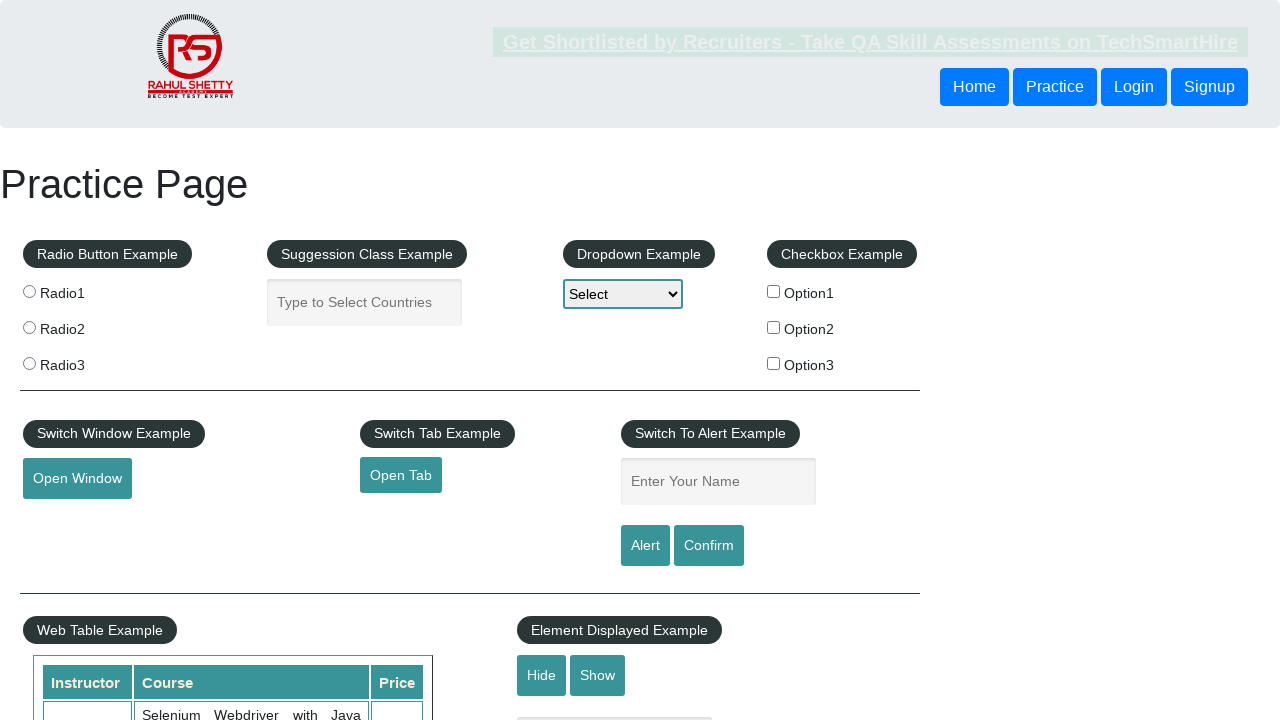

Set up dialog handler to verify alert message and accept
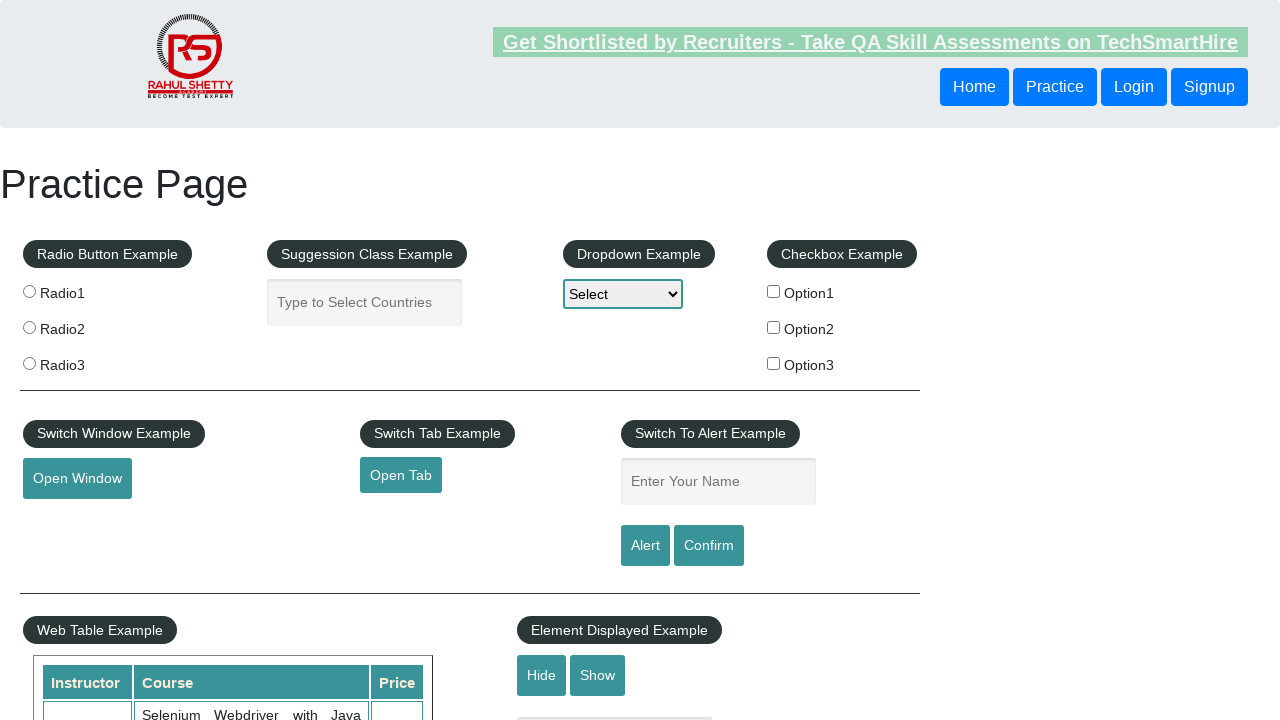

Clicked alert button again to trigger alert with handler at (645, 546) on #alertbtn
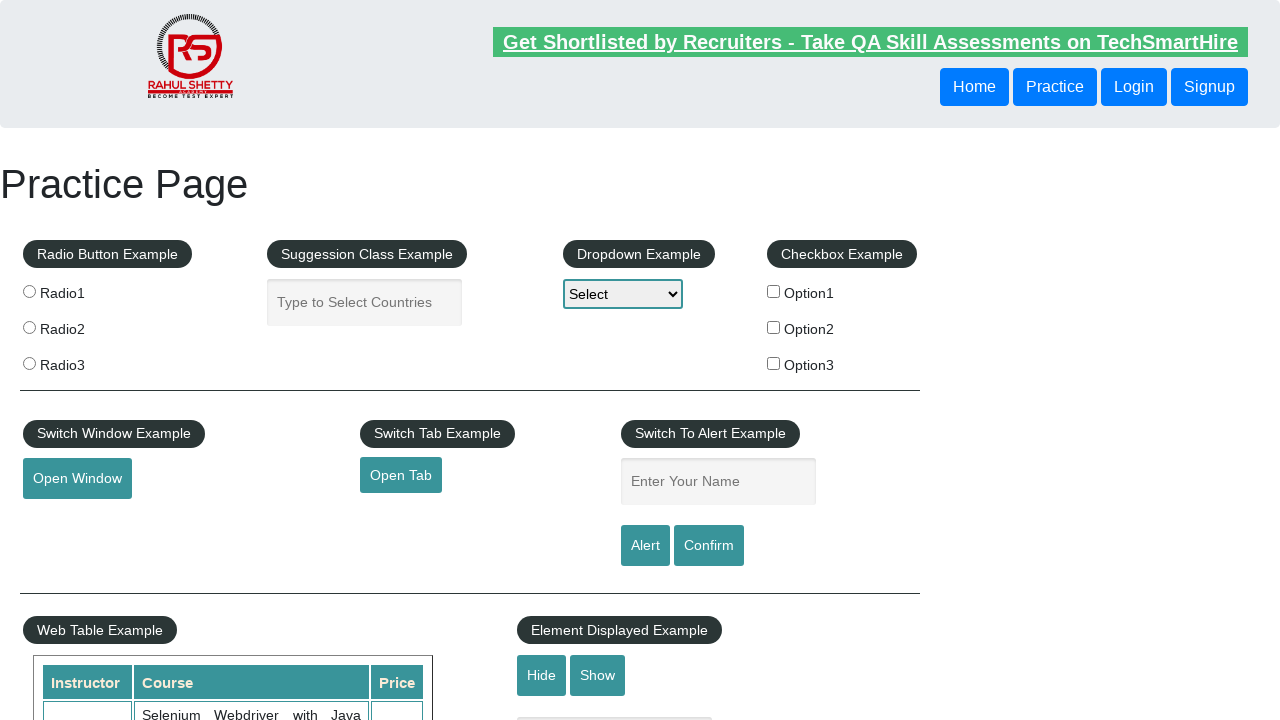

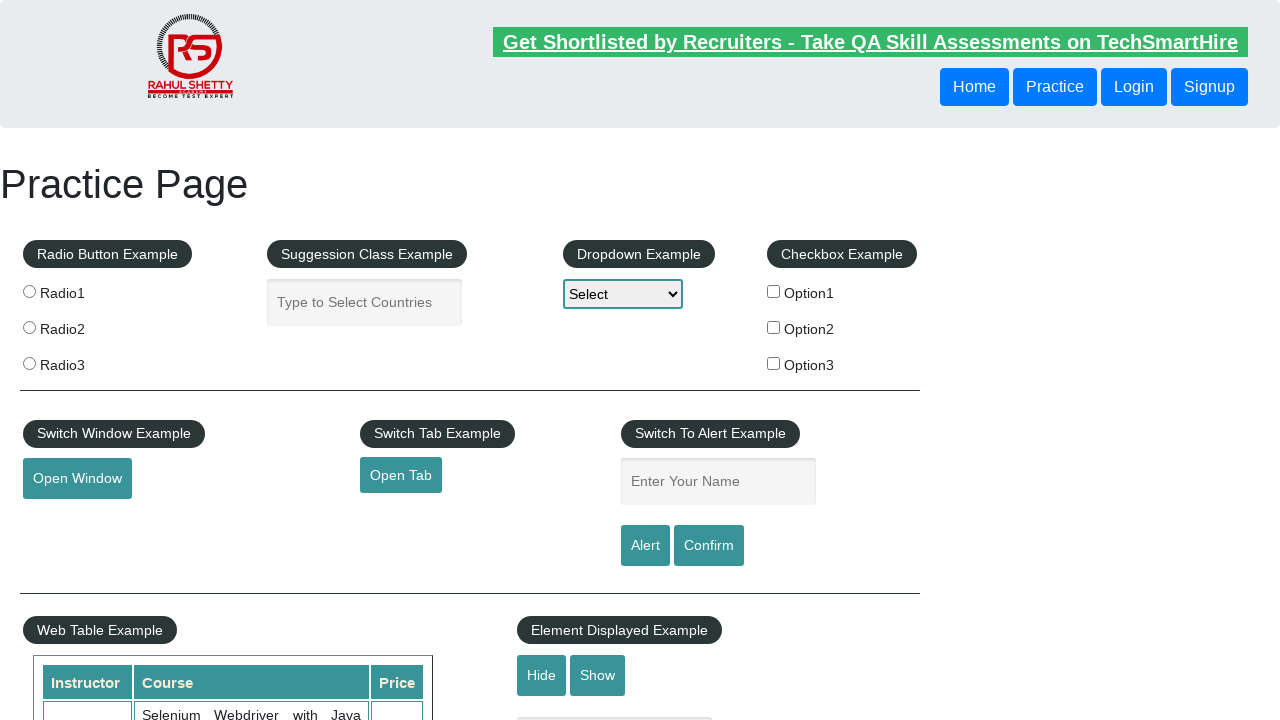